Waits for price to reach $100, books an item, and solves a mathematical captcha to complete the booking

Starting URL: http://suninjuly.github.io/explicit_wait2.html

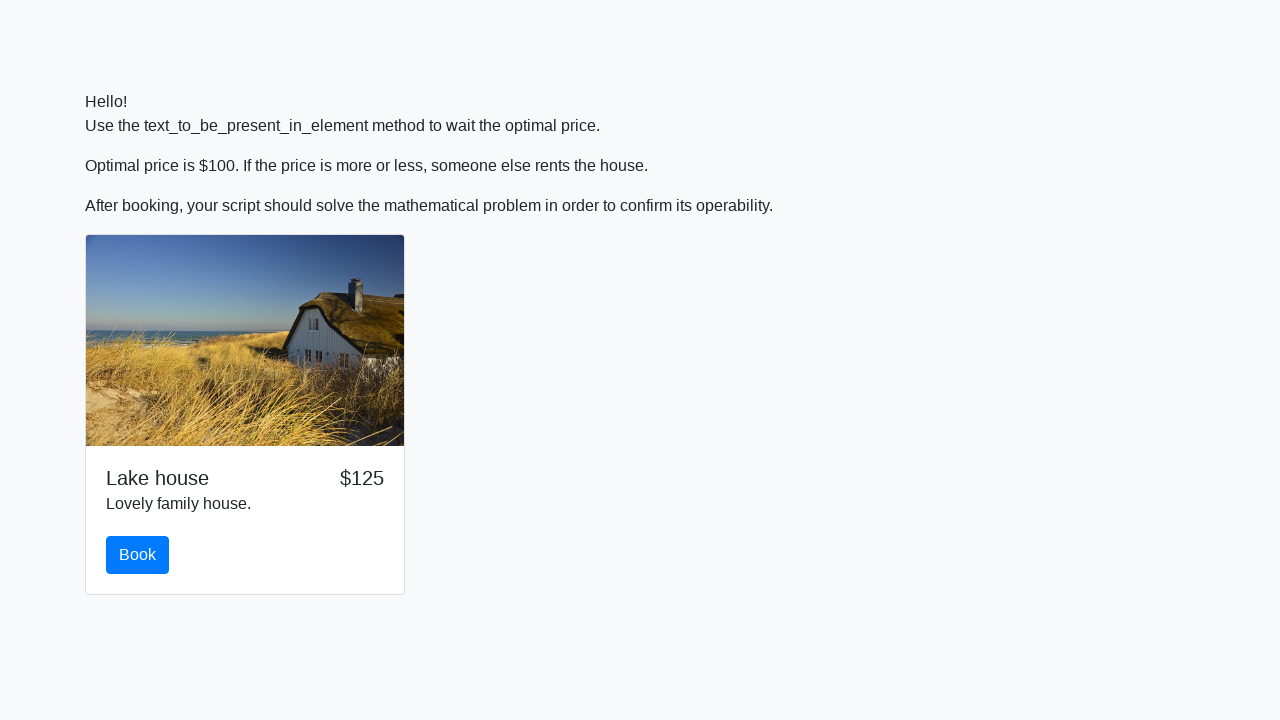

Waited for price to reach $100
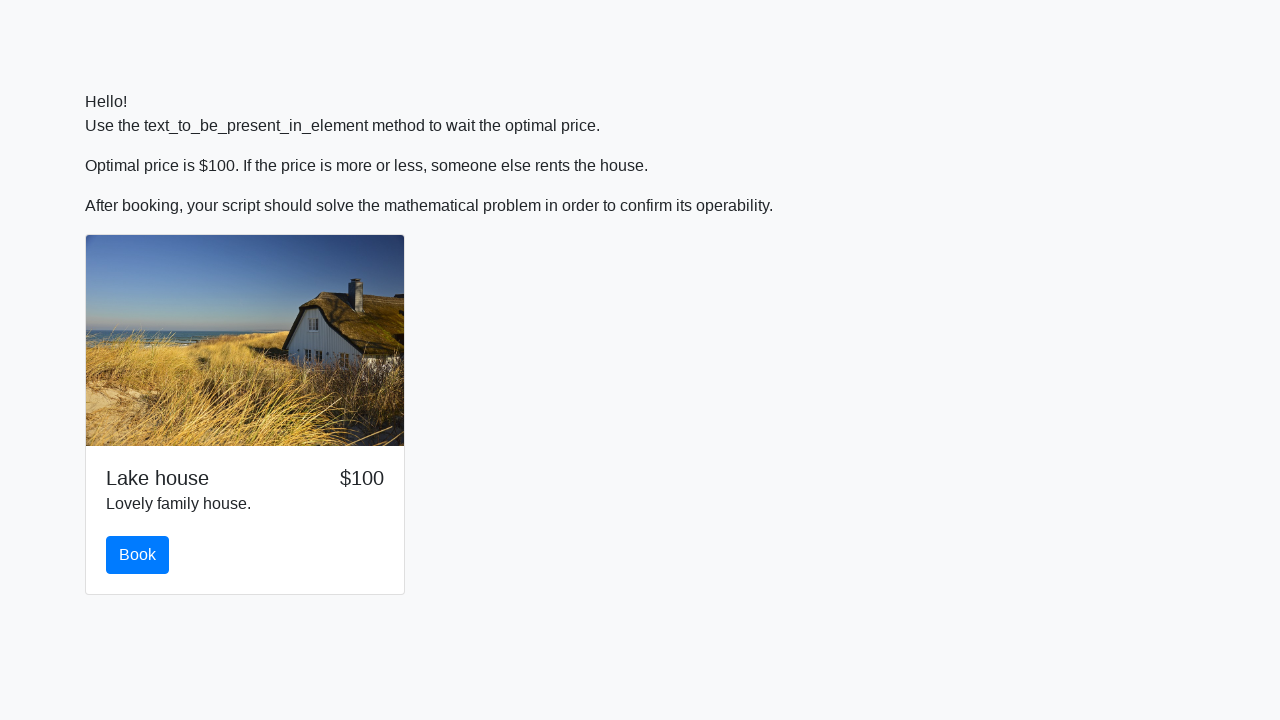

Clicked the book button at (138, 555) on #book
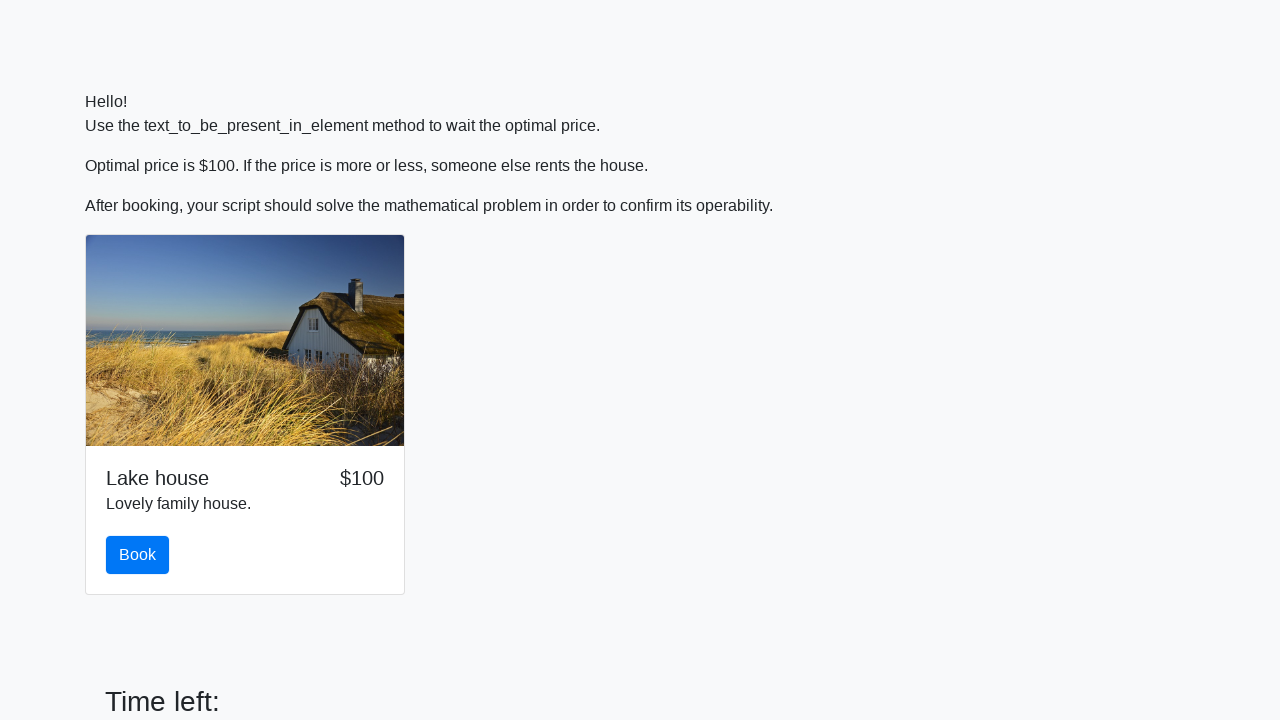

Retrieved x value from input field: 239
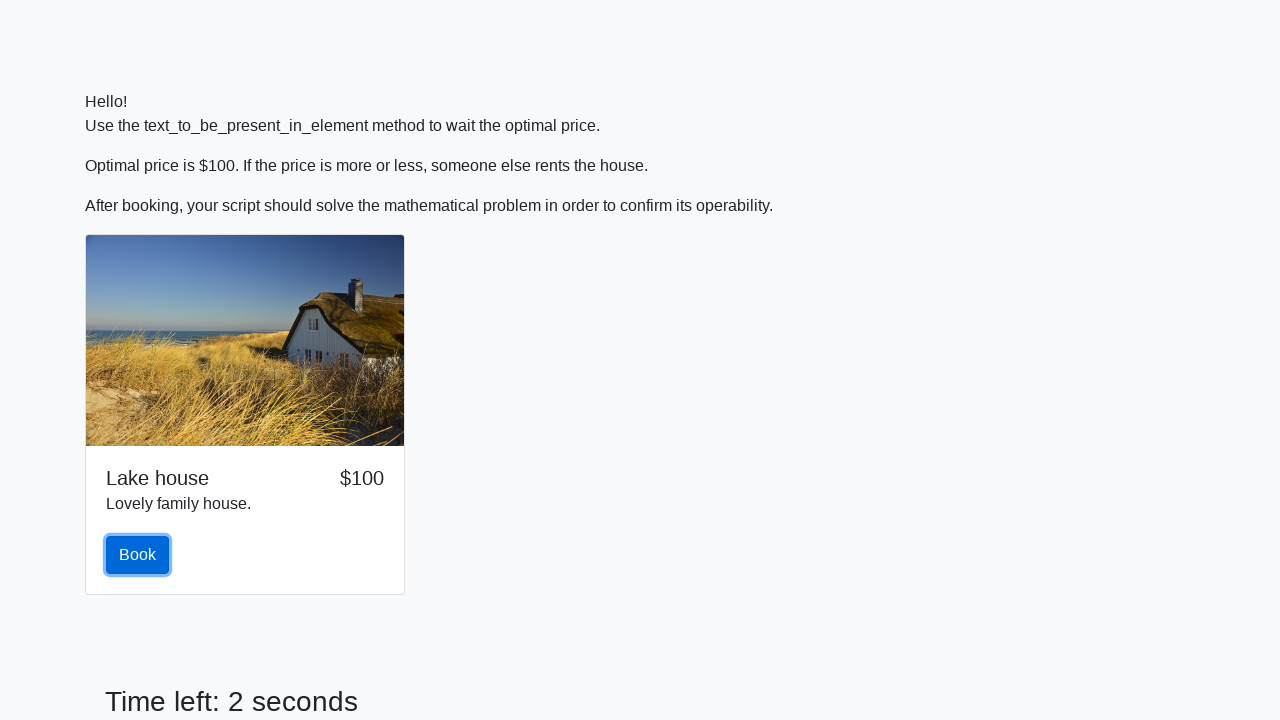

Calculated mathematical answer using formula: y = 1.043905517201745
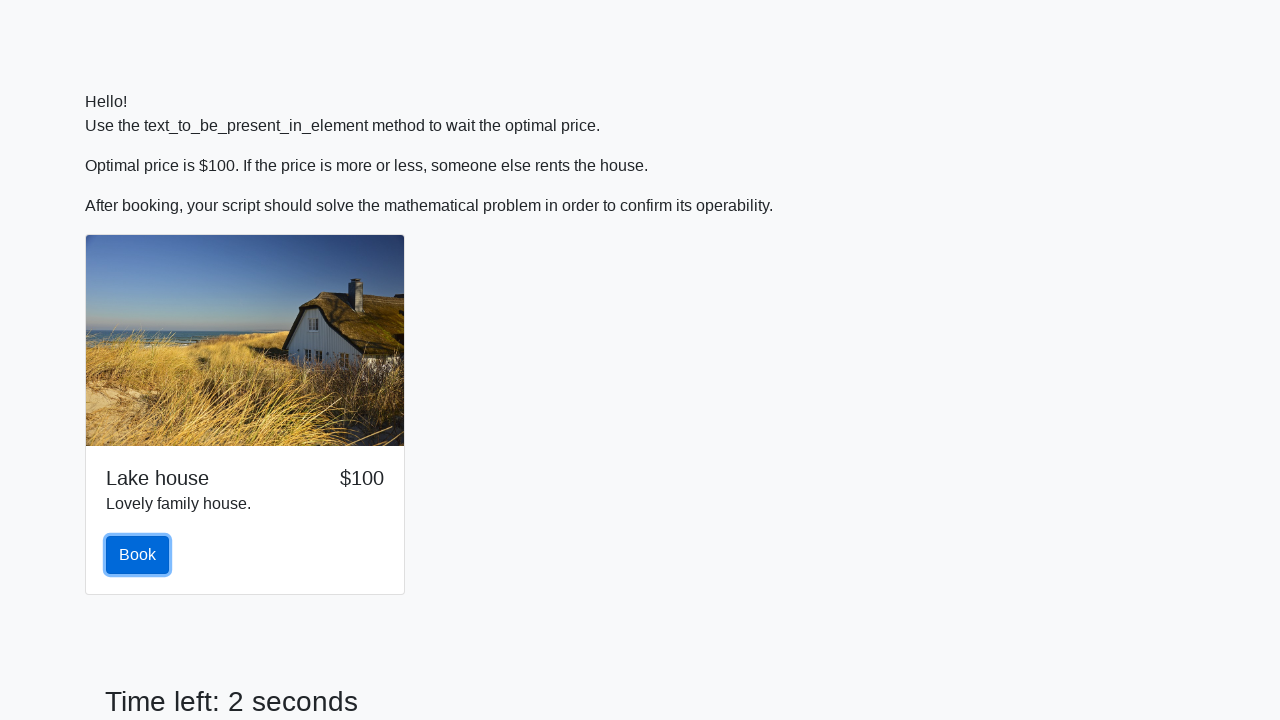

Filled in the calculated answer in the answer field on #answer
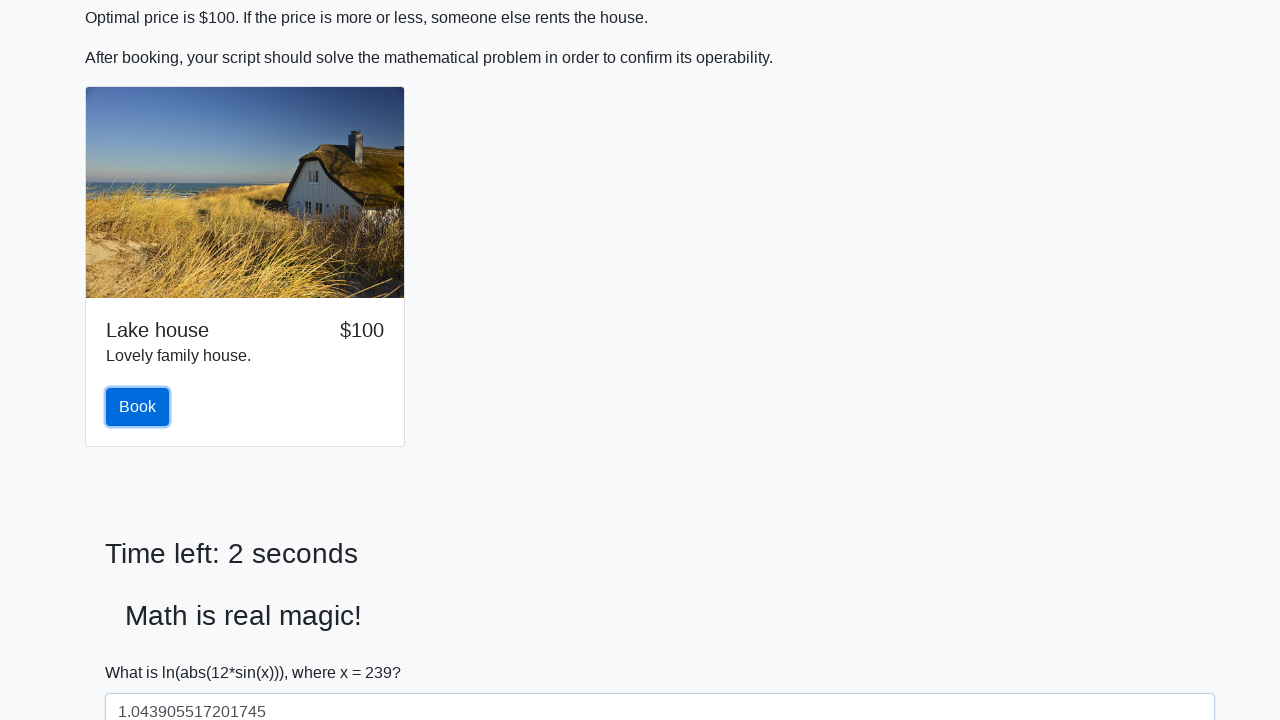

Submitted the booking form with captcha answer at (143, 651) on button[type='submit']
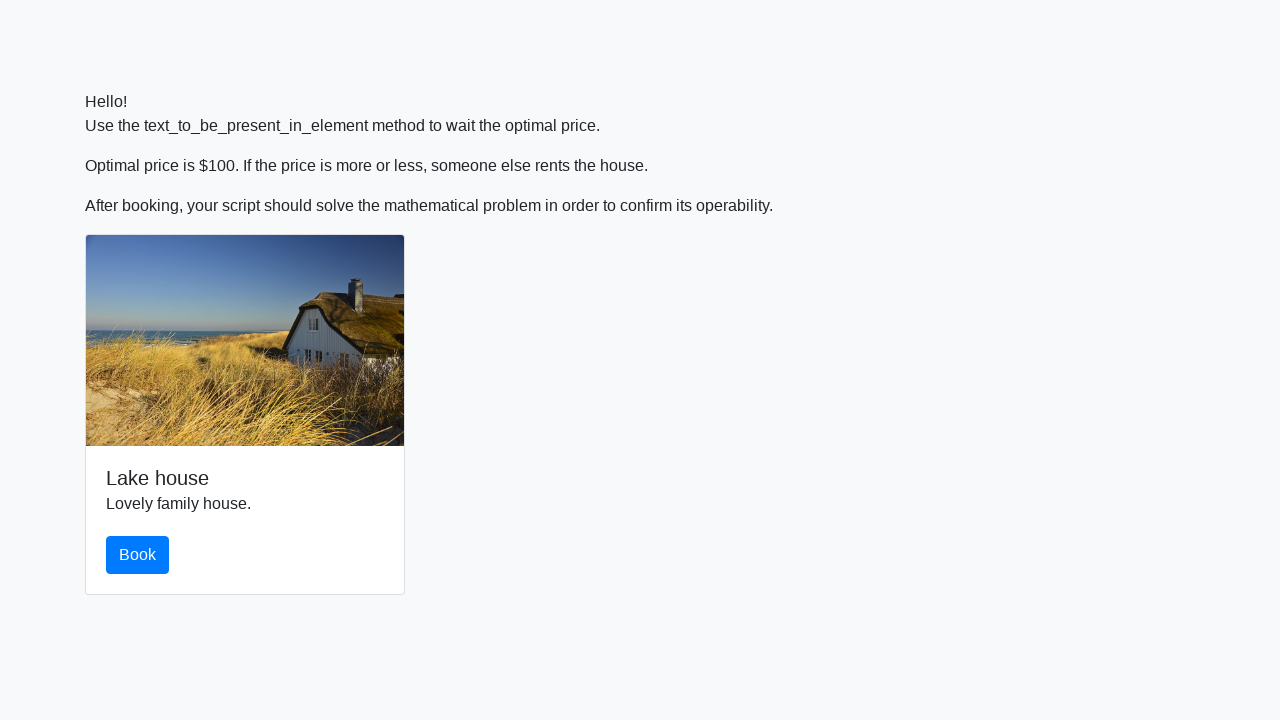

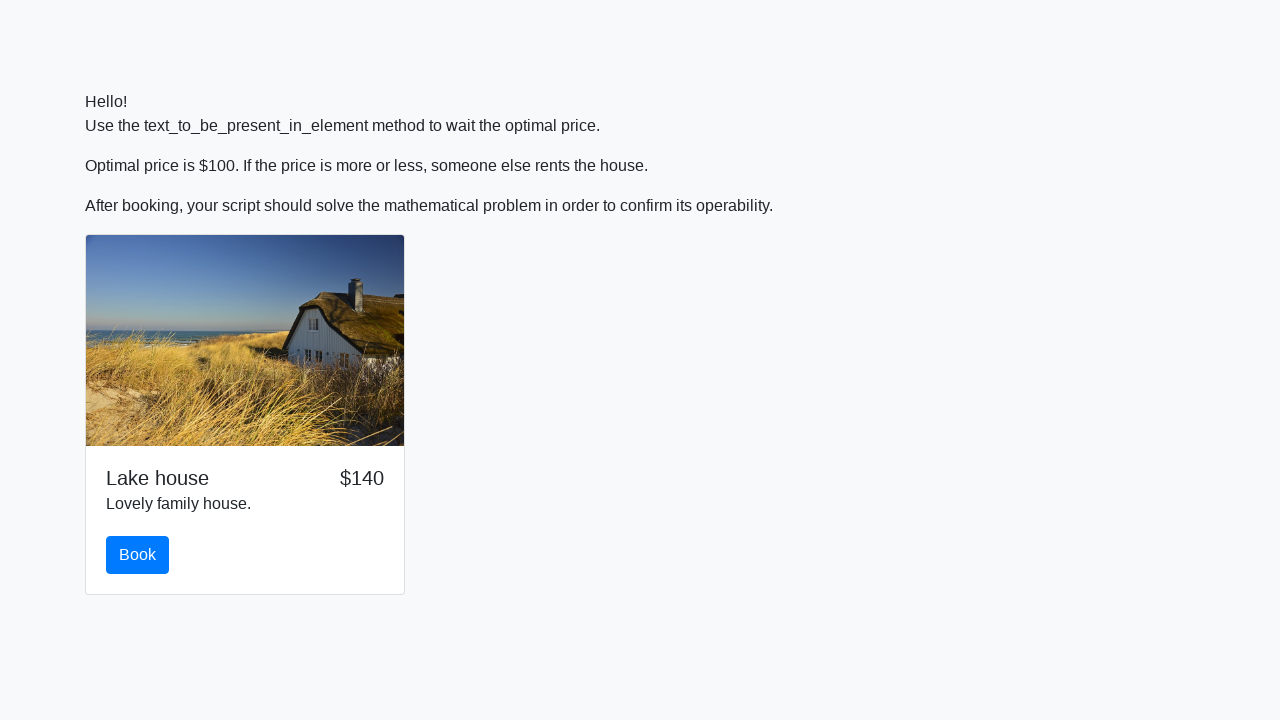